Tests window handling by clicking a button that opens a new window, switching to it, verifying content loads, then closing both windows

Starting URL: https://demoqa.com/browser-windows

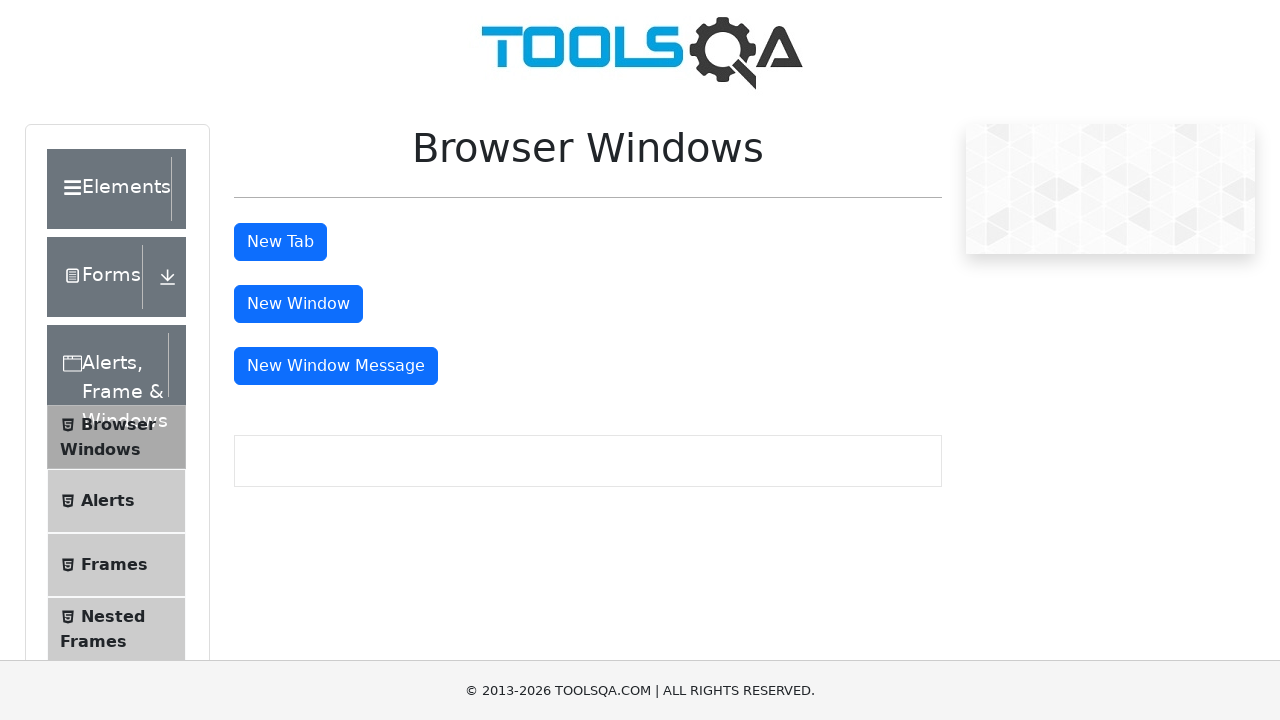

Clicked window button to open new window at (298, 304) on #windowButton
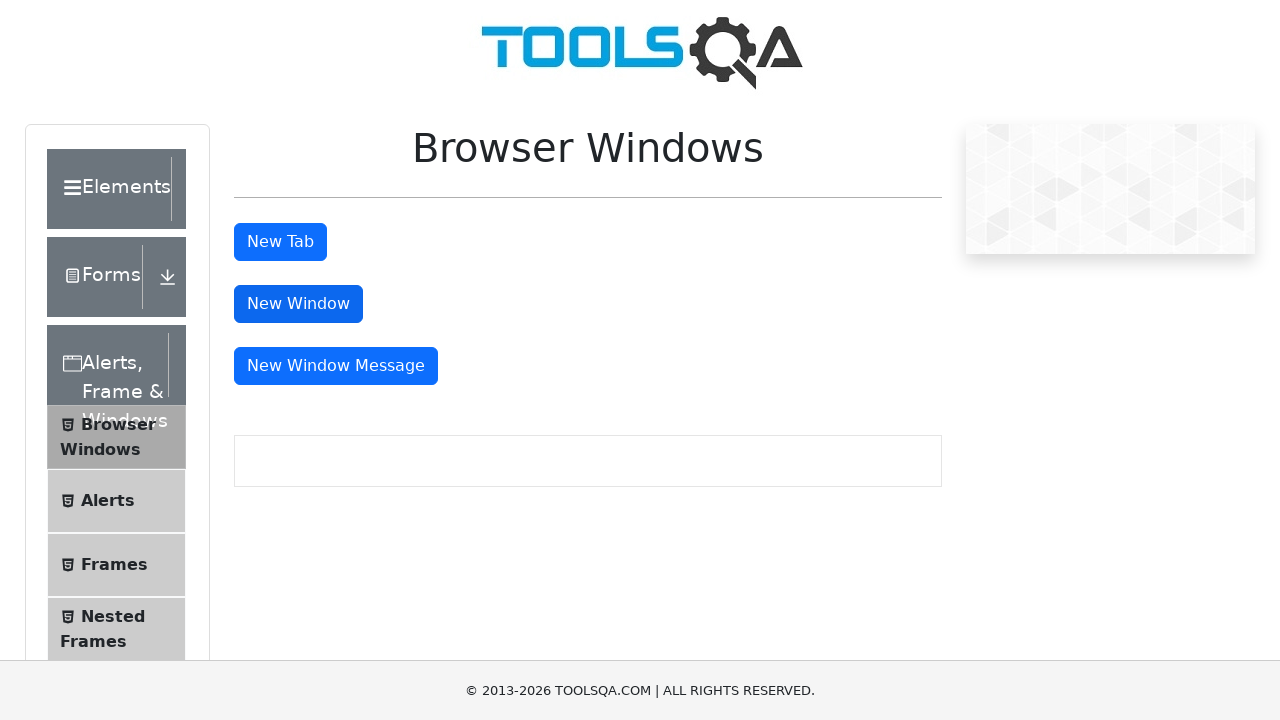

New window opened and context captured at (298, 304) on #windowButton
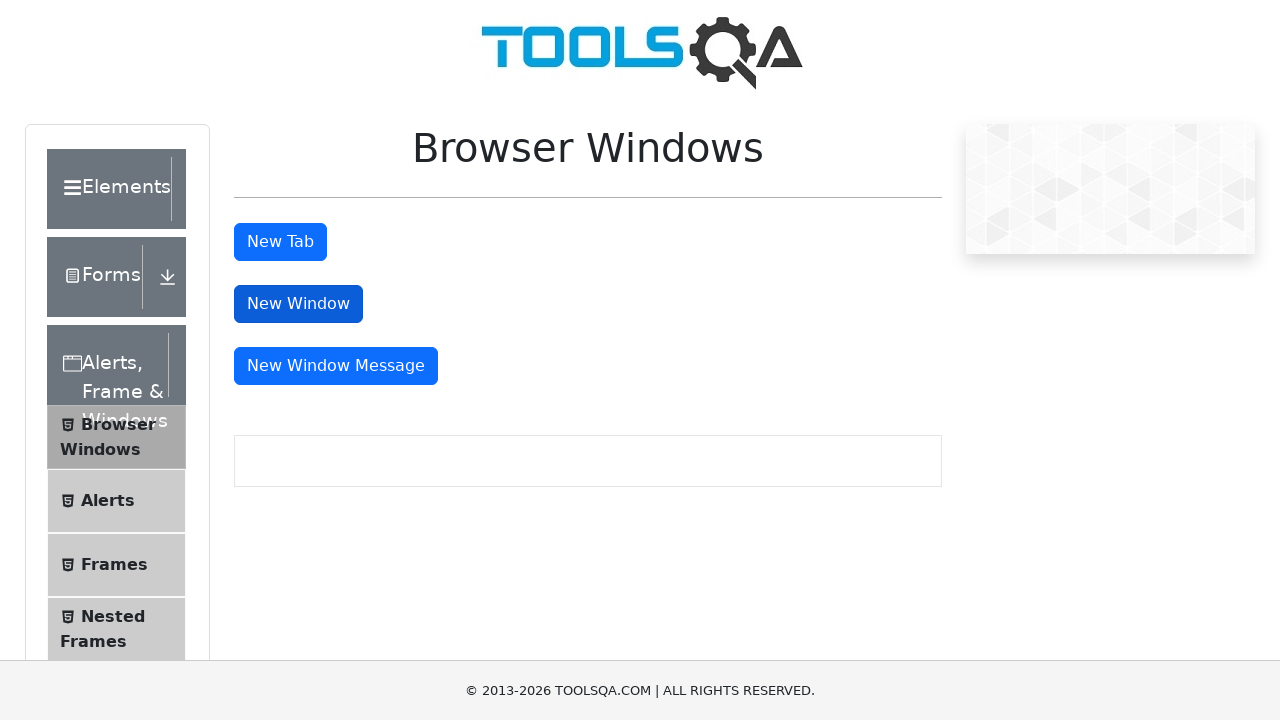

Switched to new window
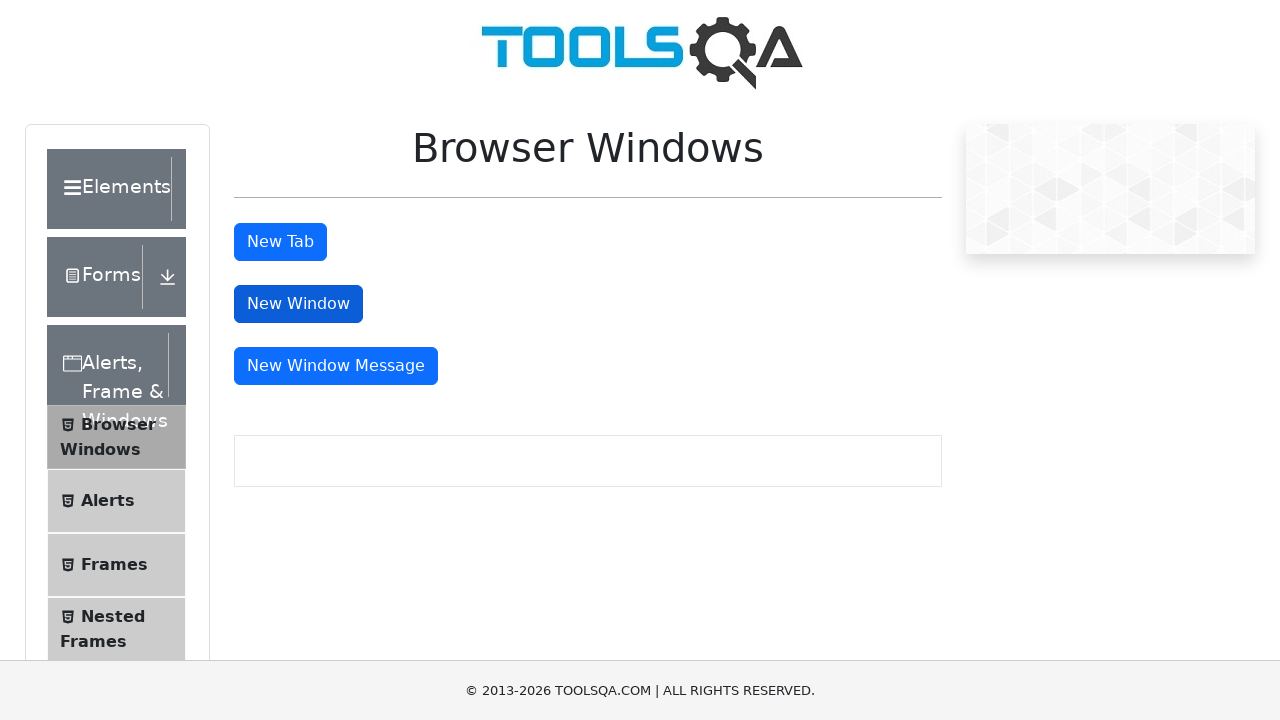

Sample heading content loaded in new window
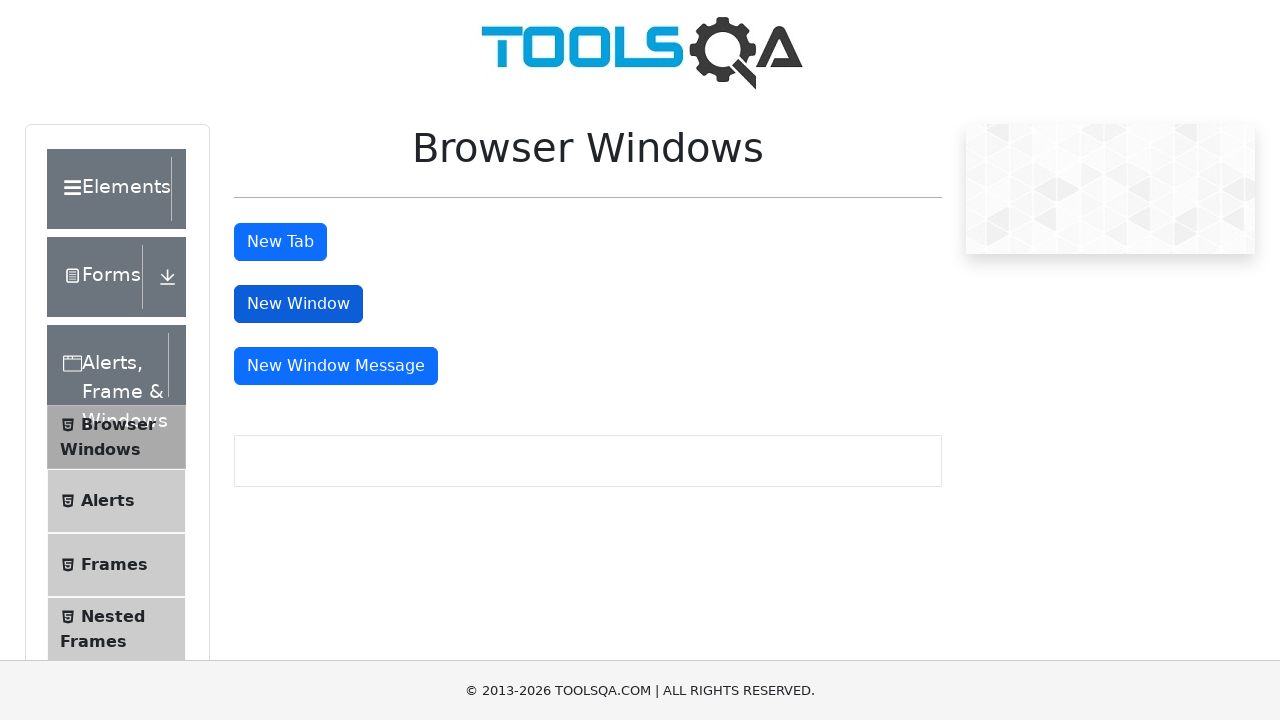

Retrieved page source from new window for verification
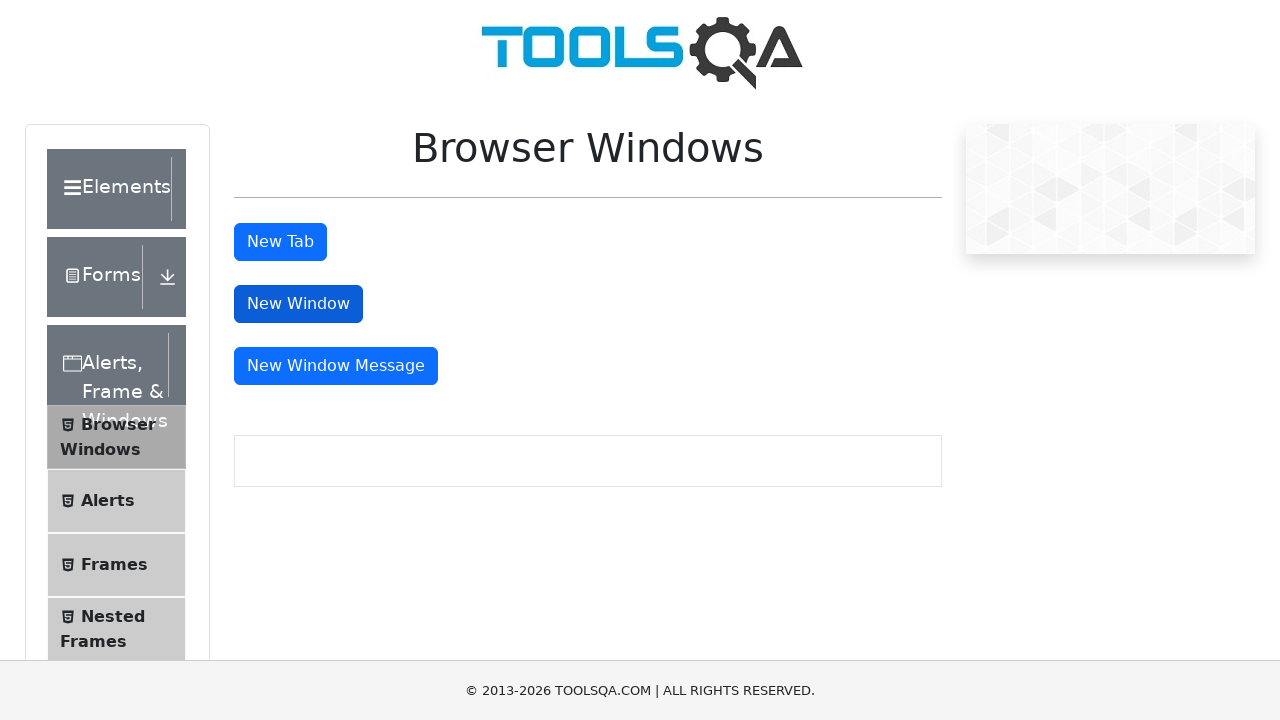

Closed new window
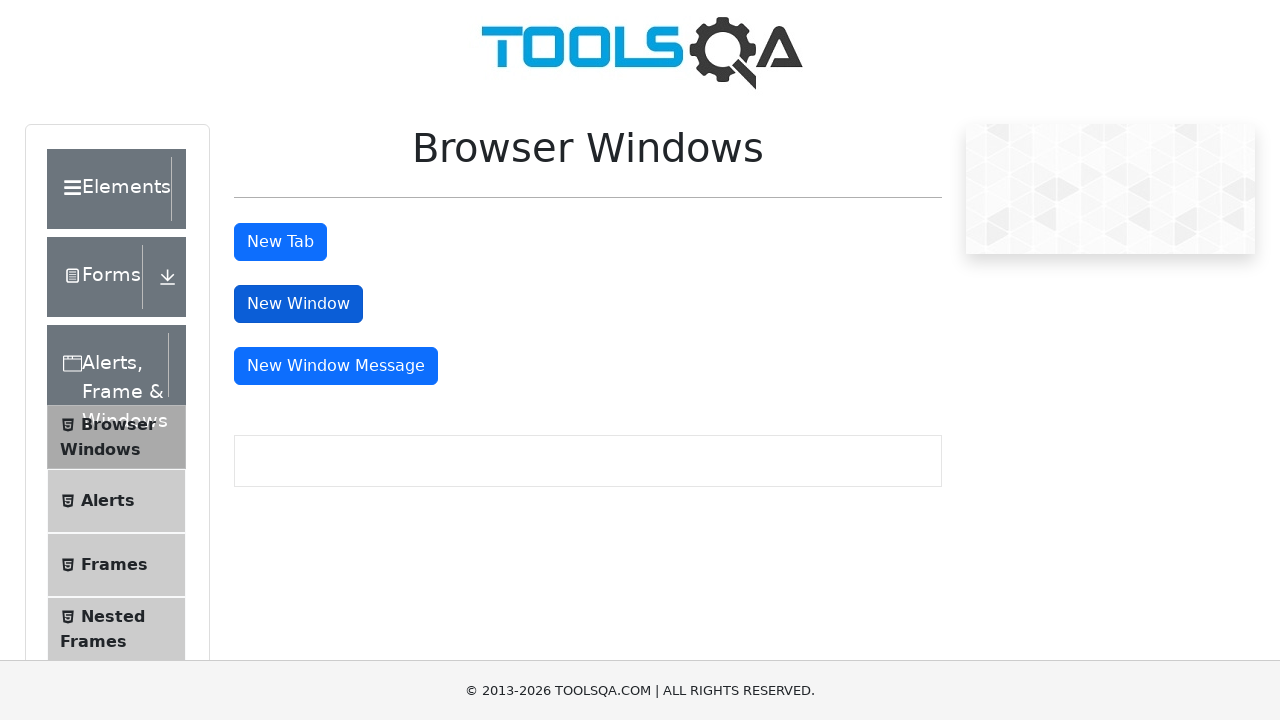

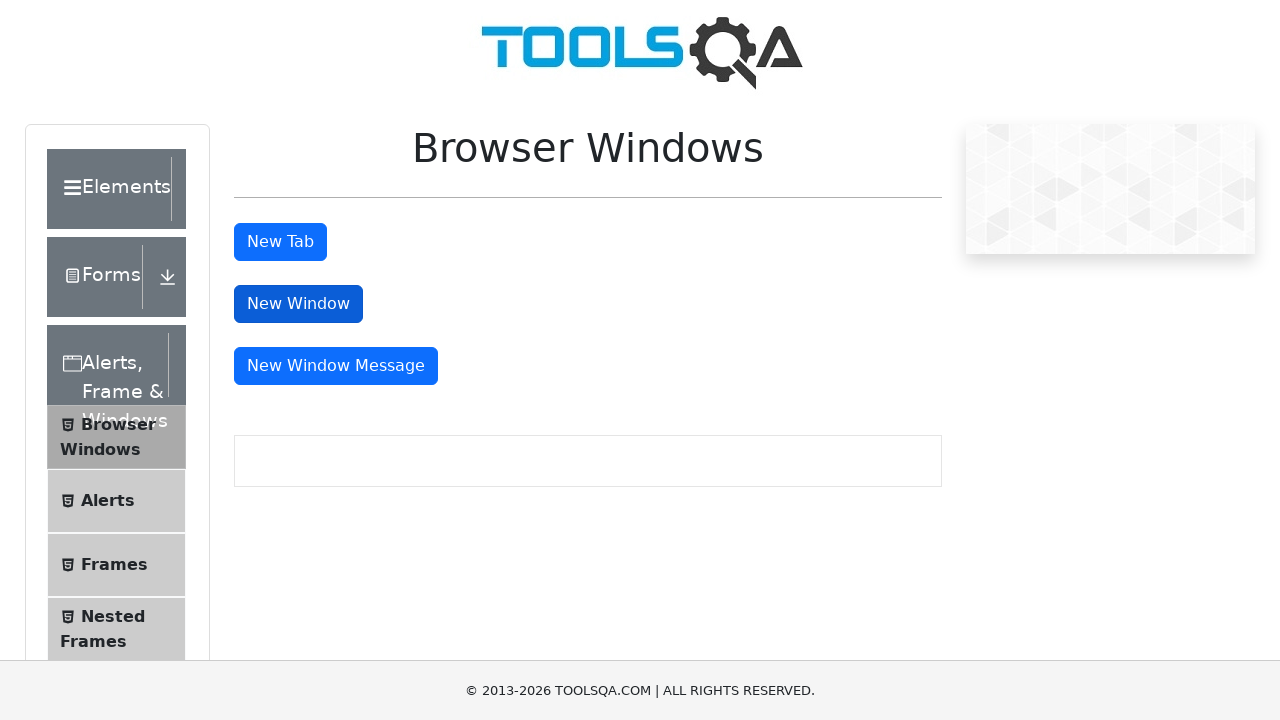